Tests file upload functionality by selecting a file using the file input, clicking the upload button, and verifying that the upload success message is displayed.

Starting URL: https://the-internet.herokuapp.com/upload

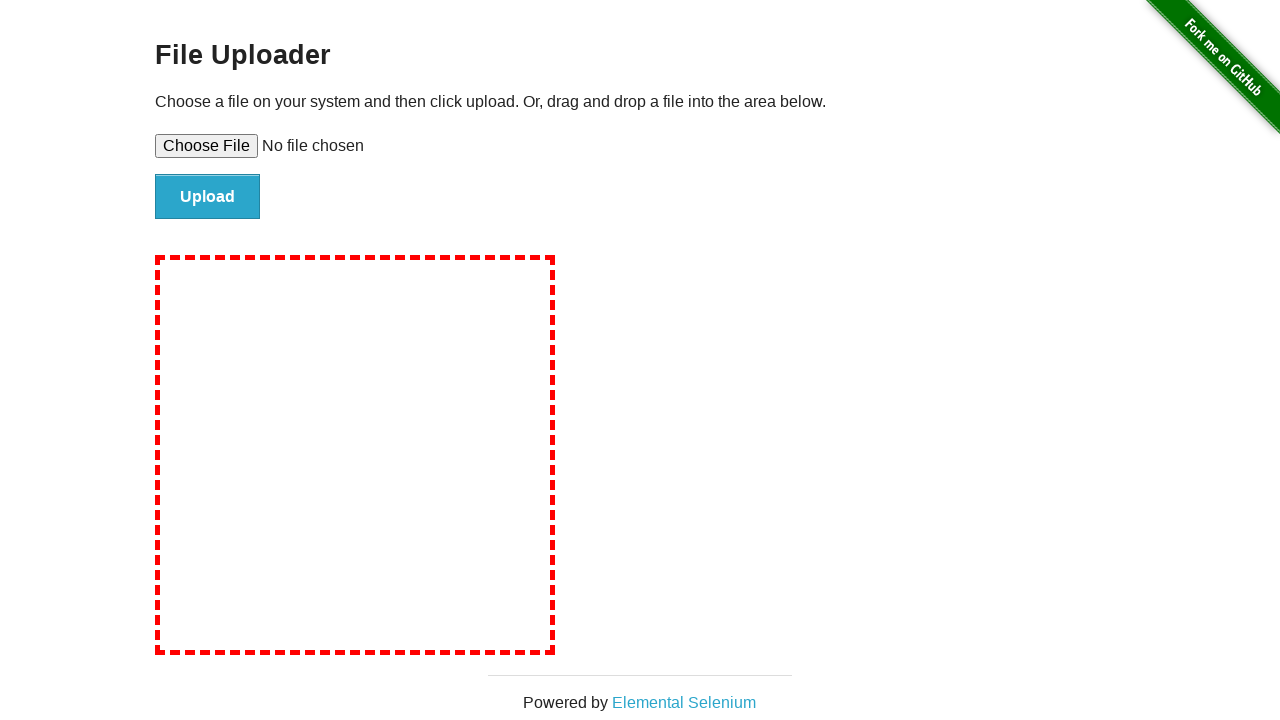

Selected file for upload using file input element
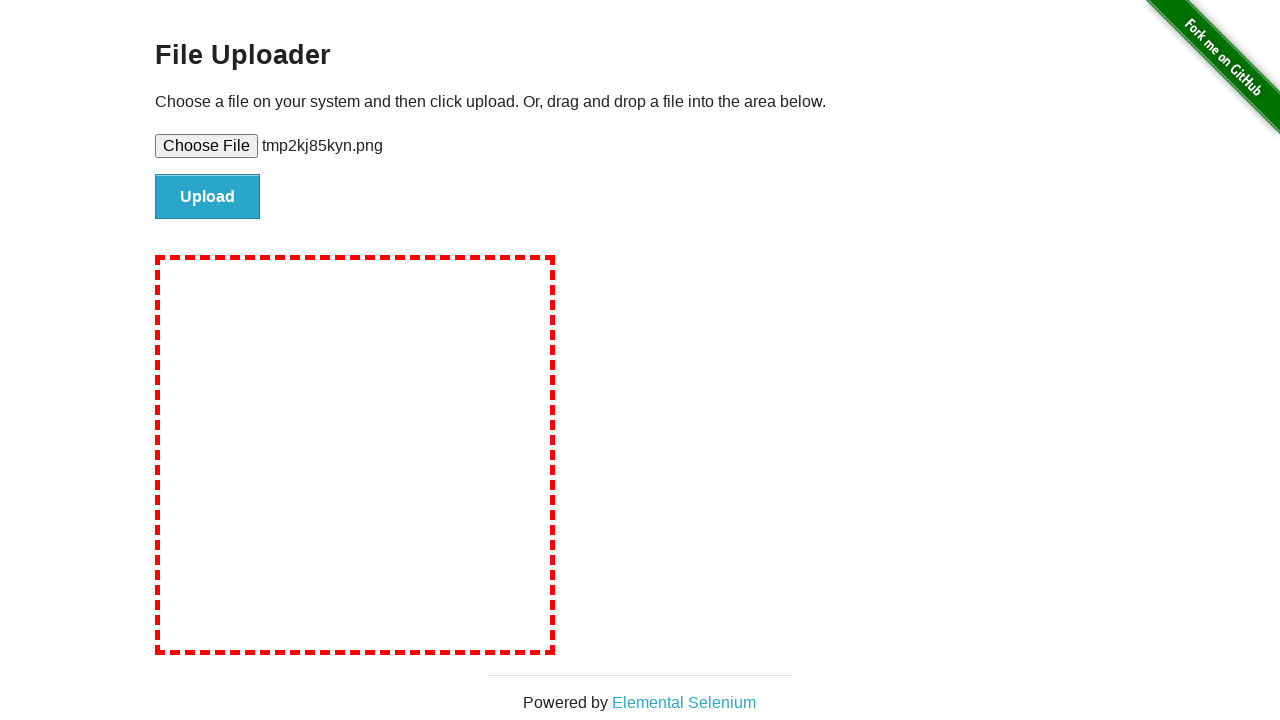

Clicked upload submit button at (208, 197) on #file-submit
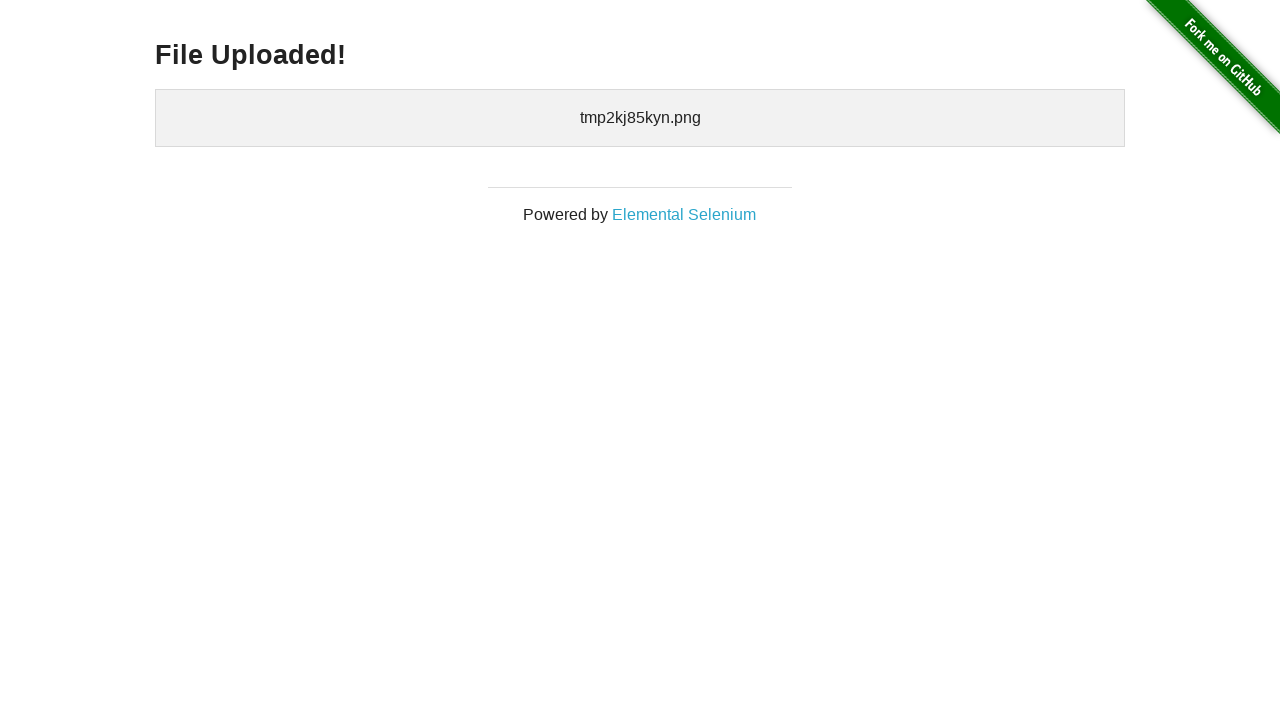

Upload success message appeared
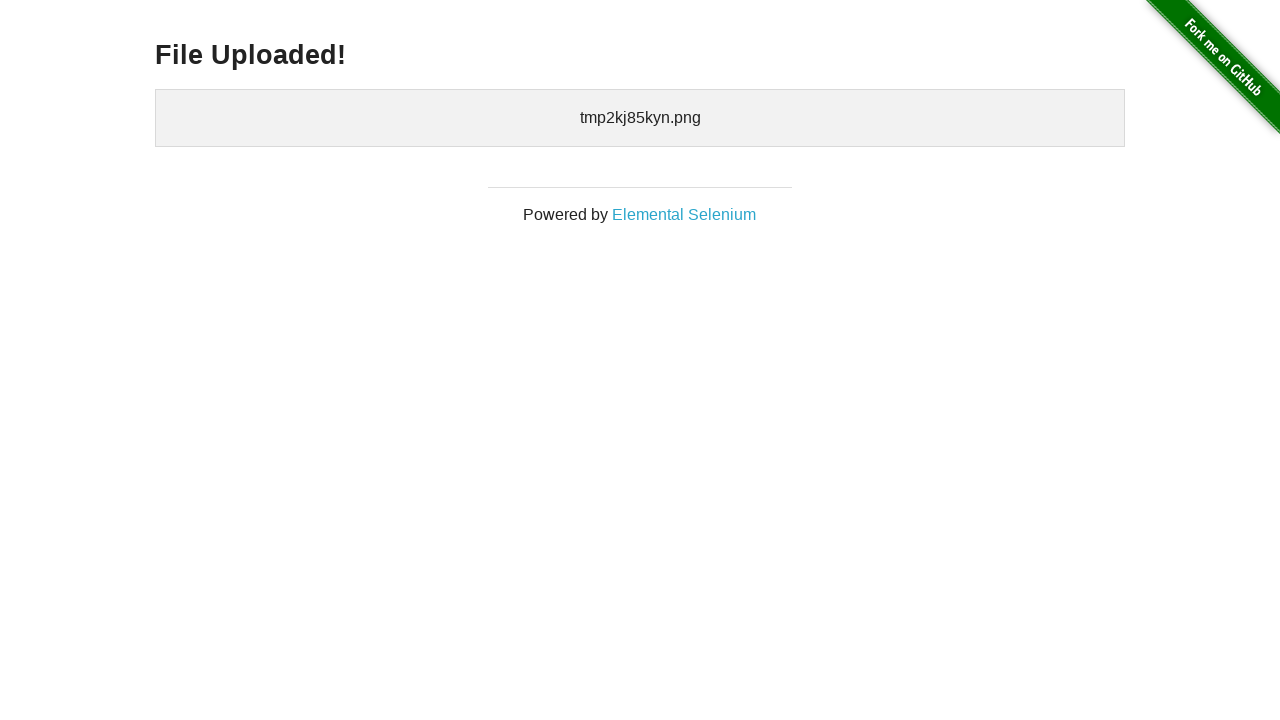

Verified upload success message is visible
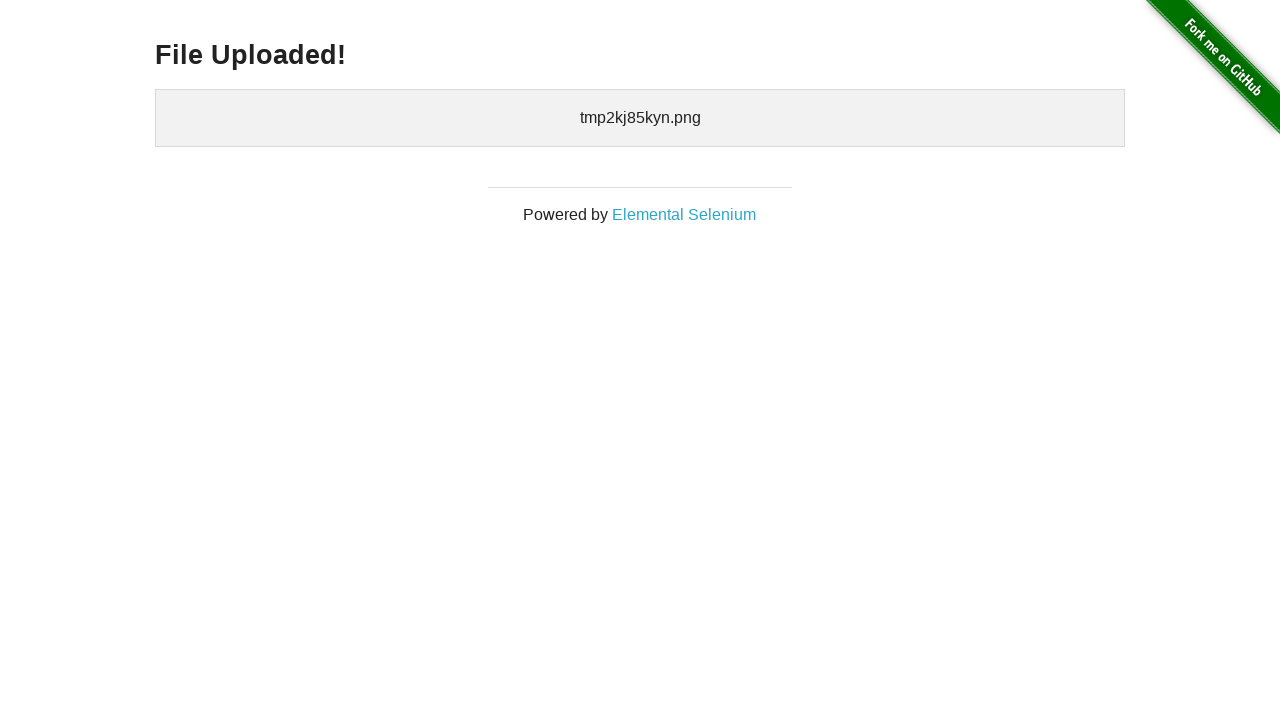

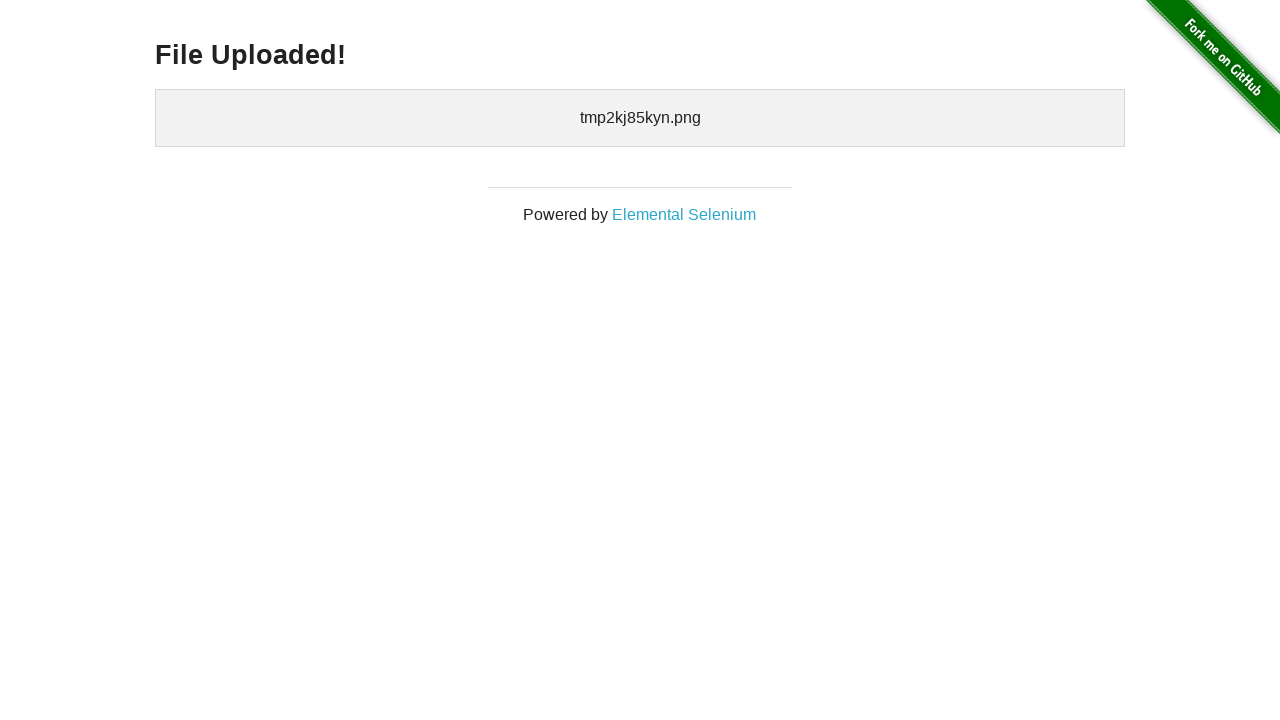